Tests radio button selection by clicking each option and verifying the success message

Starting URL: https://demoqa.com/radio-button

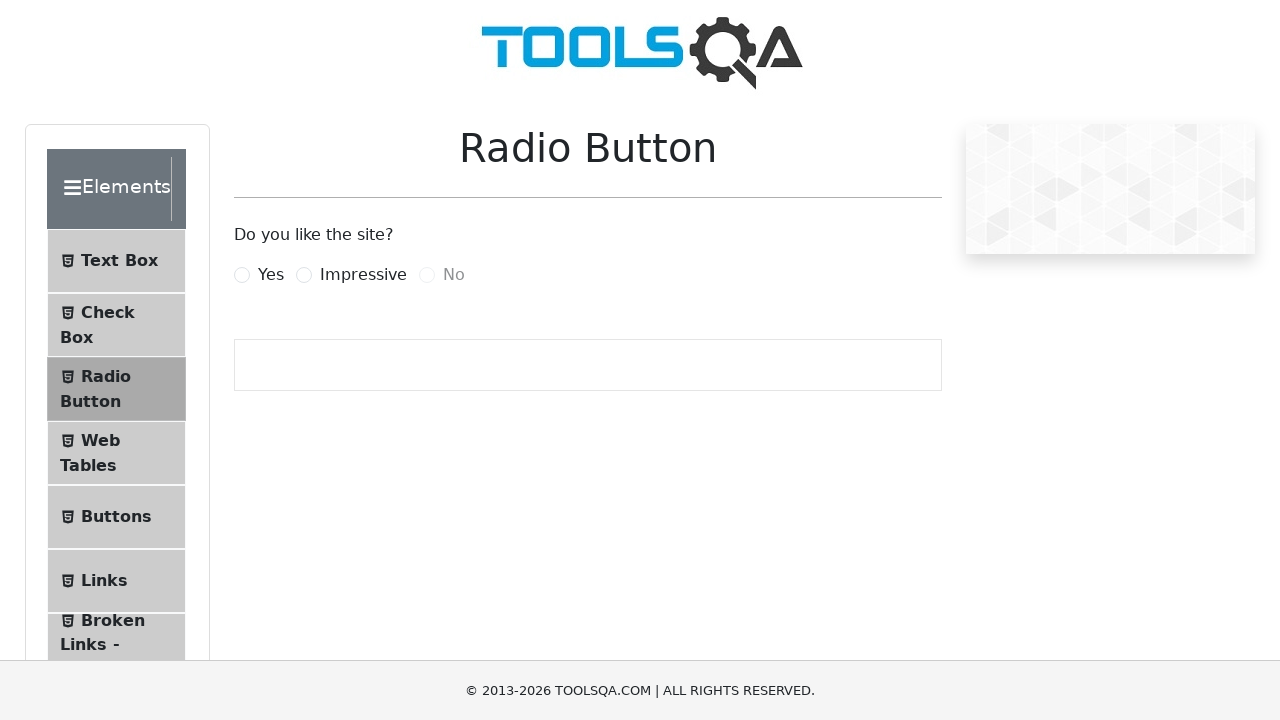

Clicked 'Yes' radio button option at (271, 275) on label[for='yesRadio']
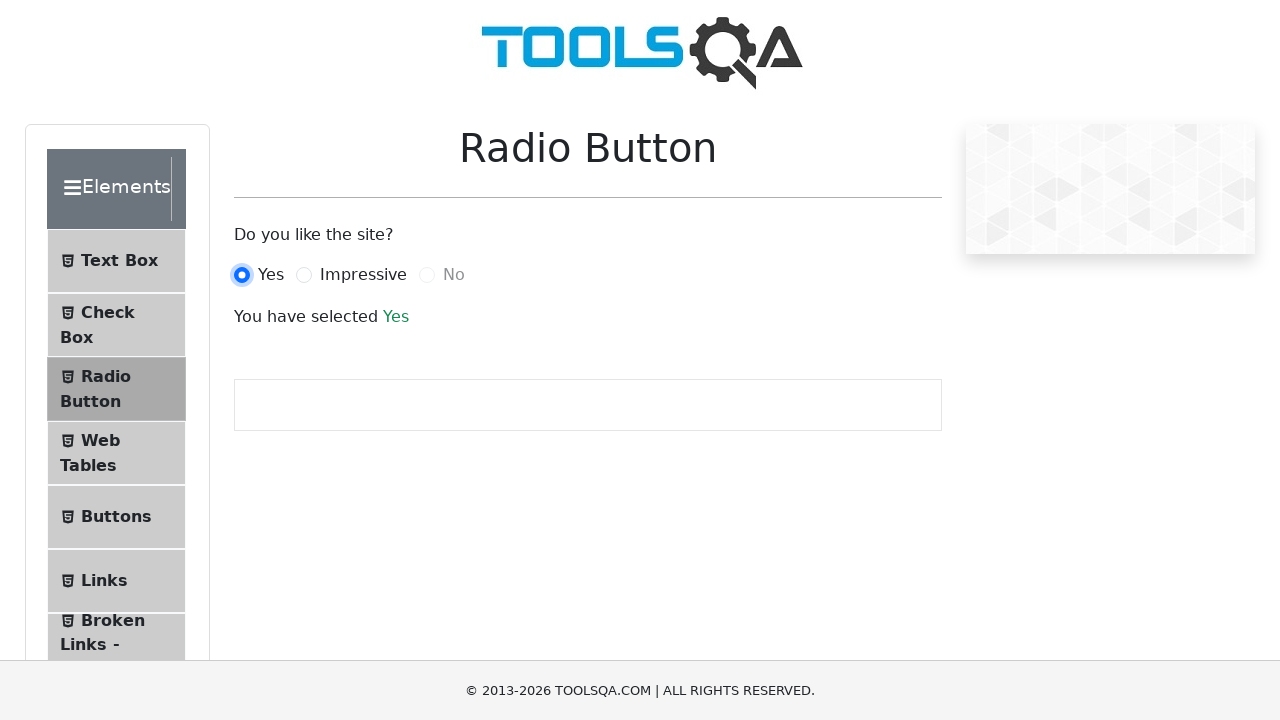

Success message appeared after selecting 'Yes'
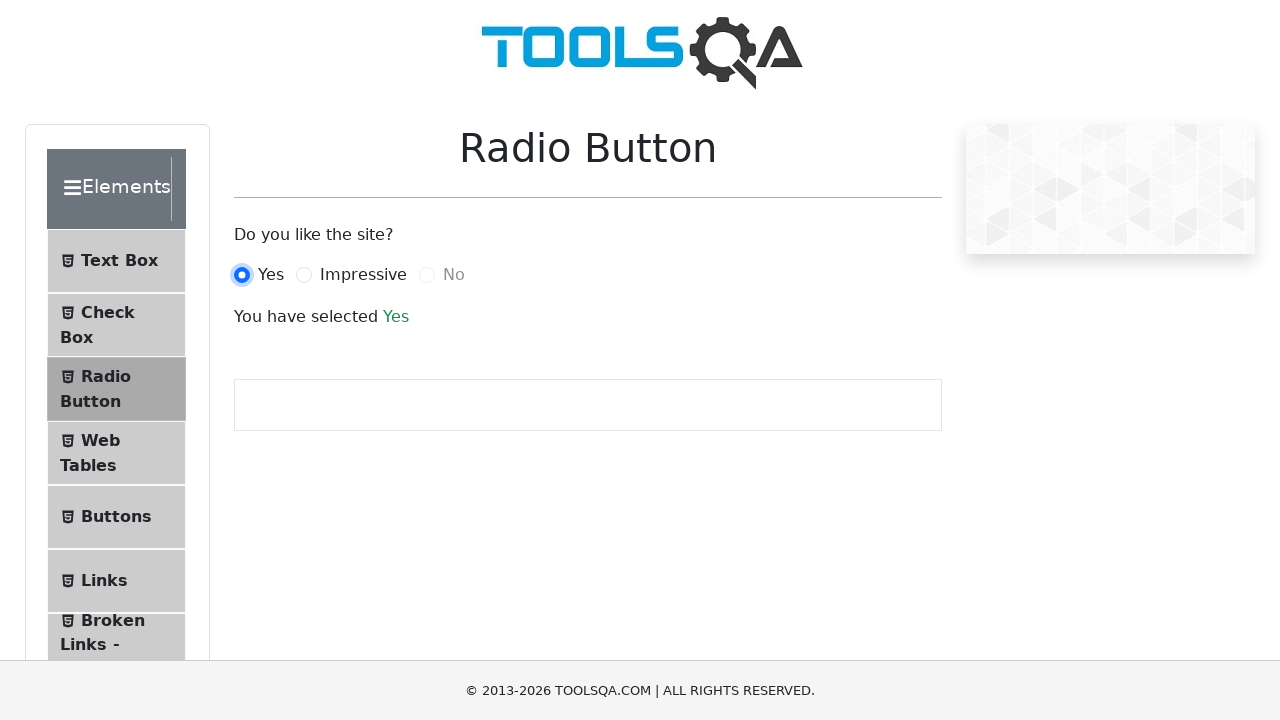

Clicked 'Impressive' radio button option at (363, 275) on label[for='impressiveRadio']
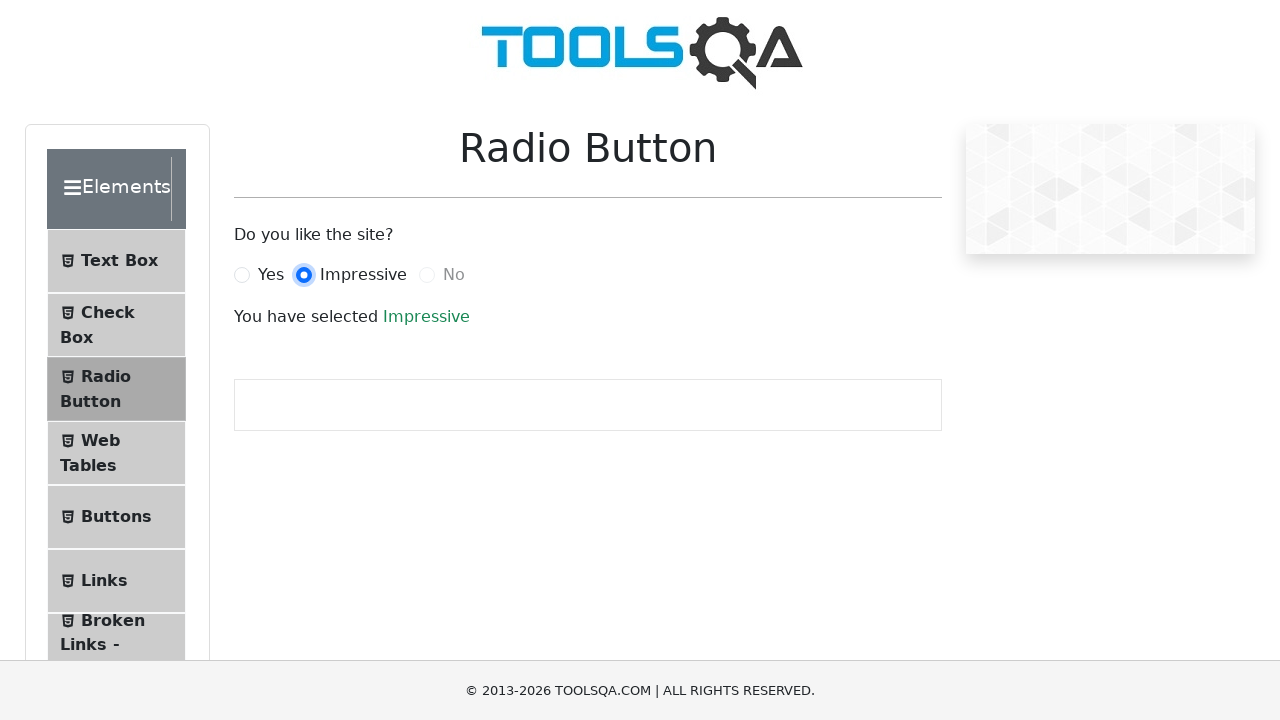

Success message updated after selecting 'Impressive'
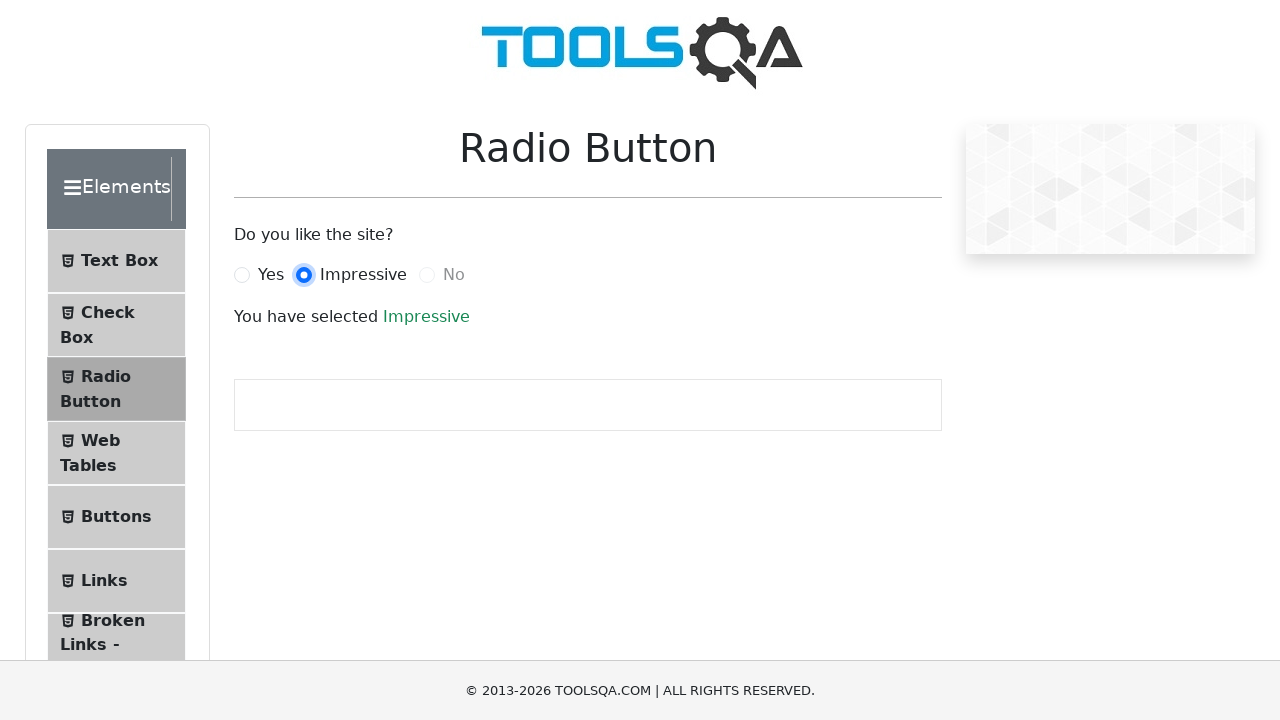

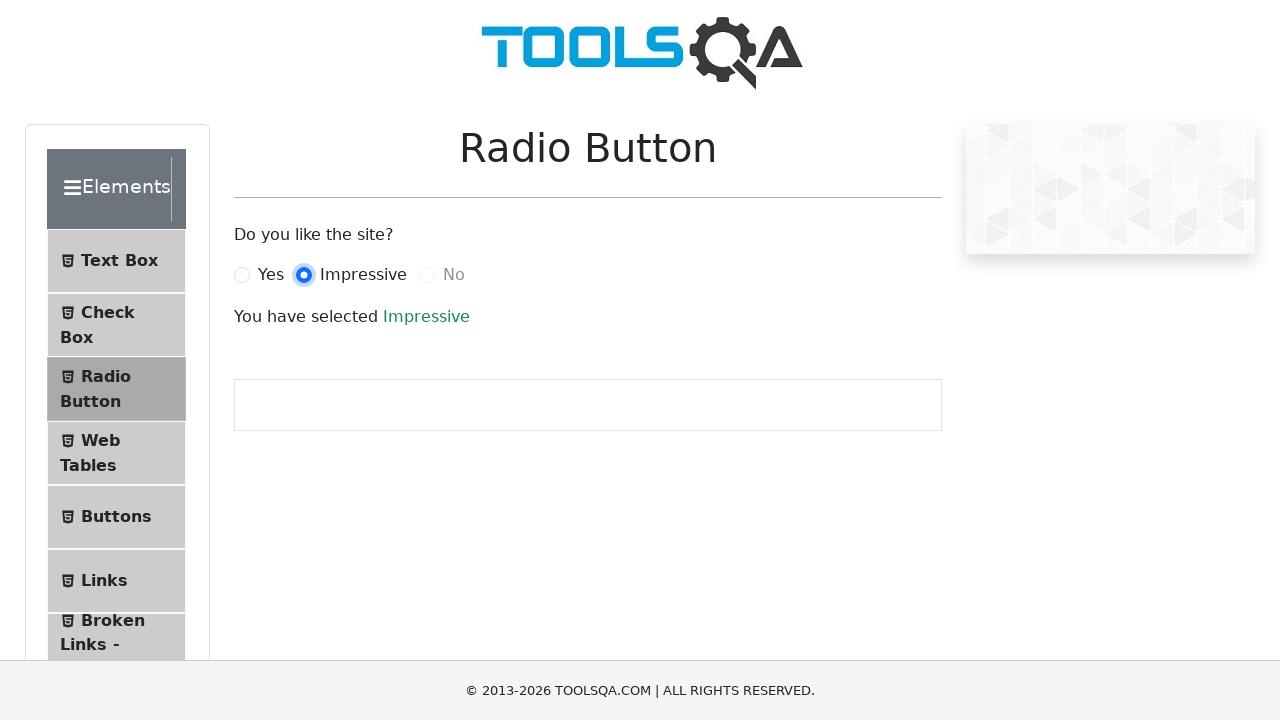